Tests an e-commerce vegetable shopping flow by searching for products, adding specific items to cart, and proceeding through checkout

Starting URL: https://rahulshettyacademy.com/seleniumPractise/#/

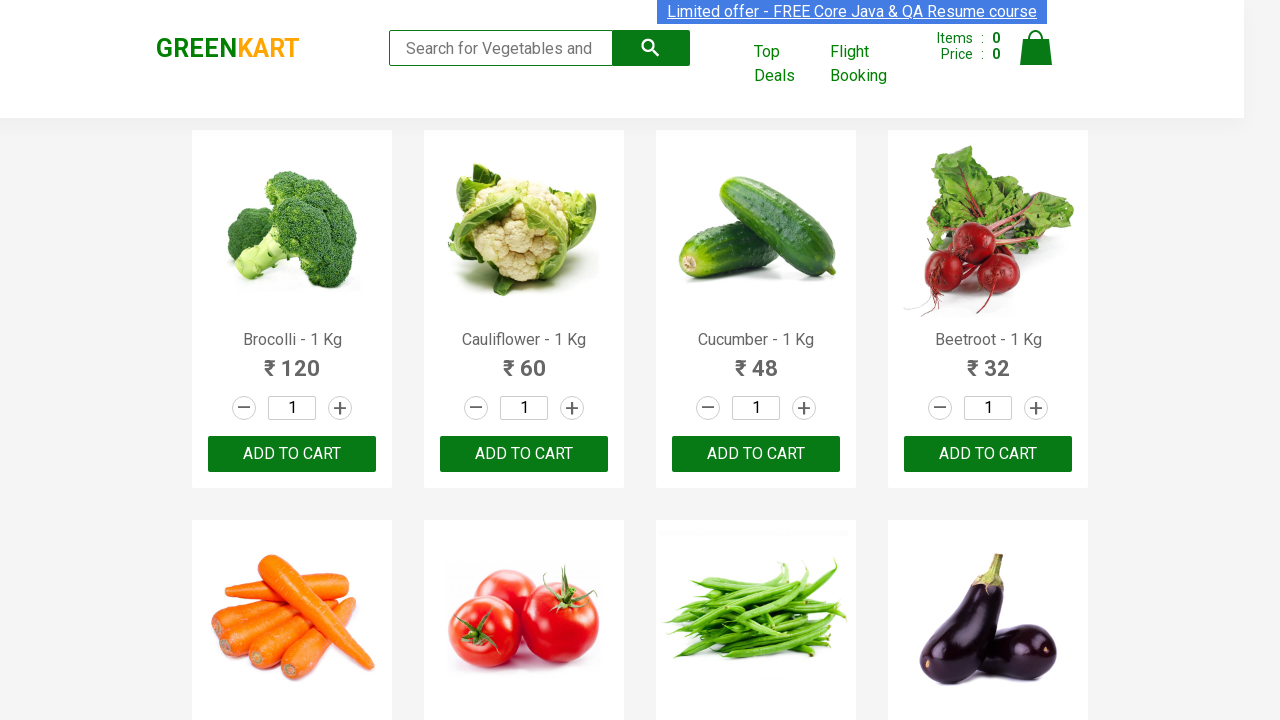

Typed 'ci' in vegetable search field on input[placeholder='Search for Vegetables and Fruits']
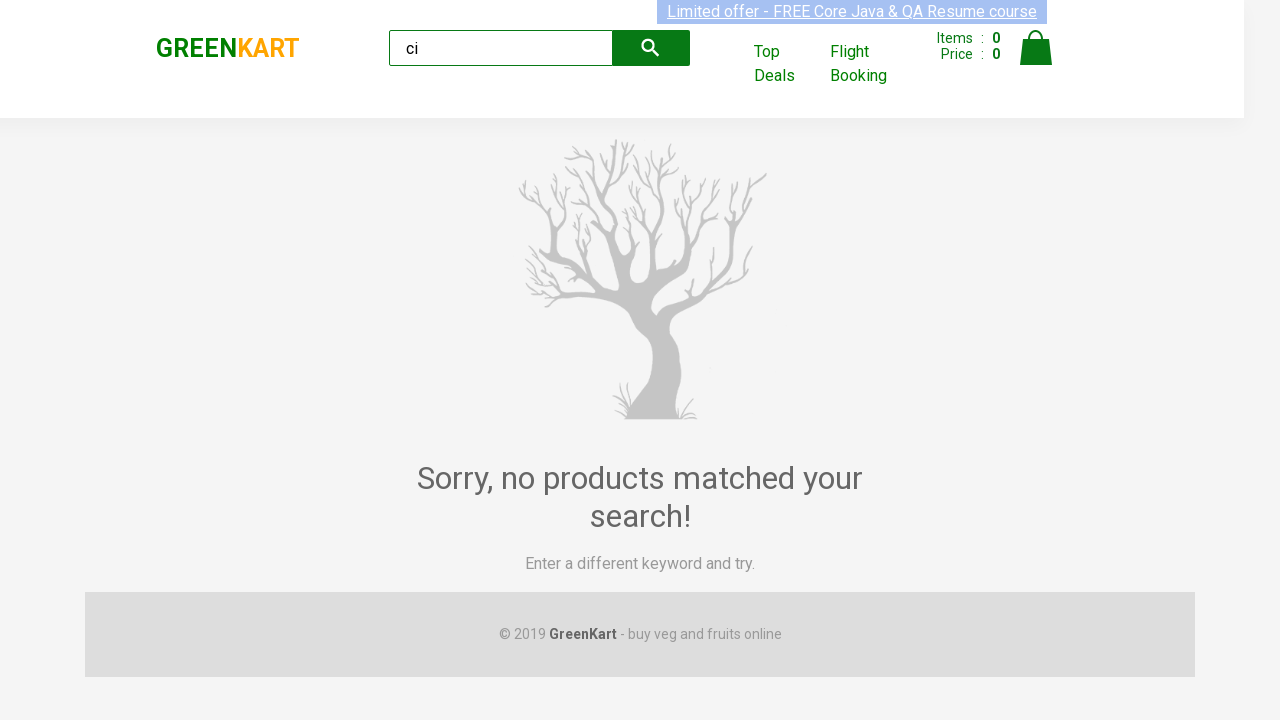

Cleared search field on input[placeholder='Search for Vegetables and Fruits']
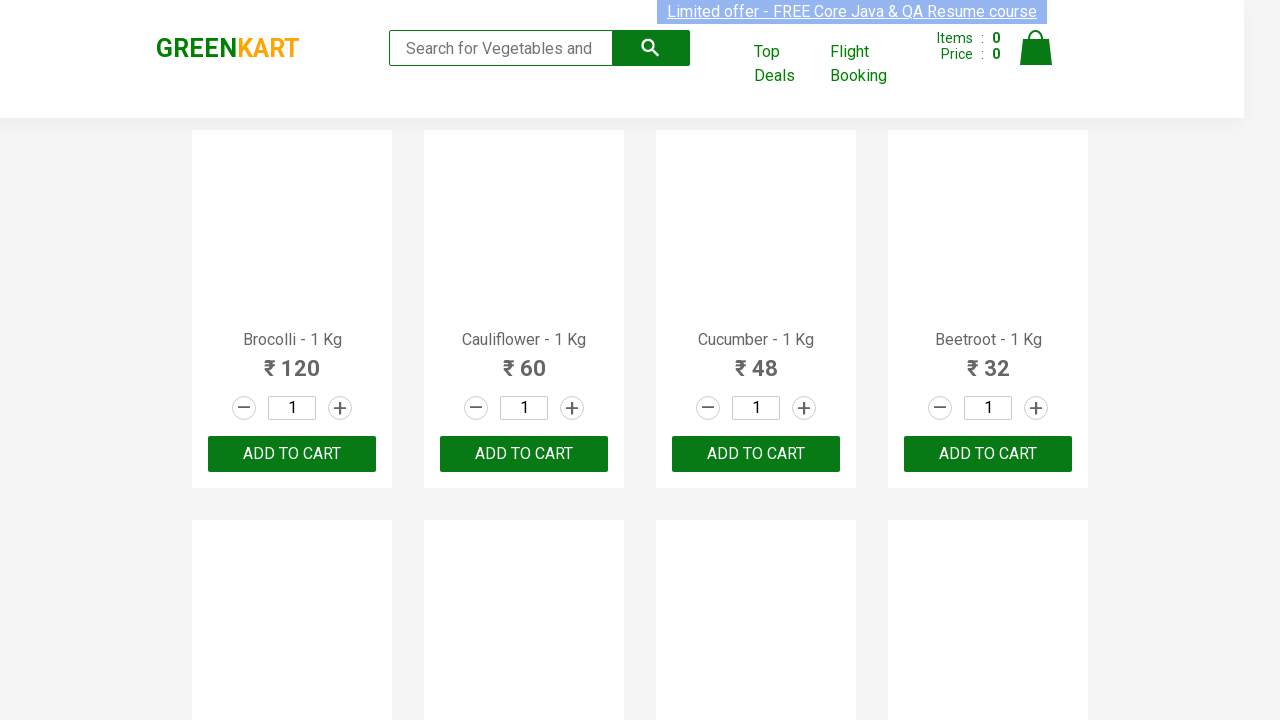

Typed 'ca' in vegetable search field on input[placeholder='Search for Vegetables and Fruits']
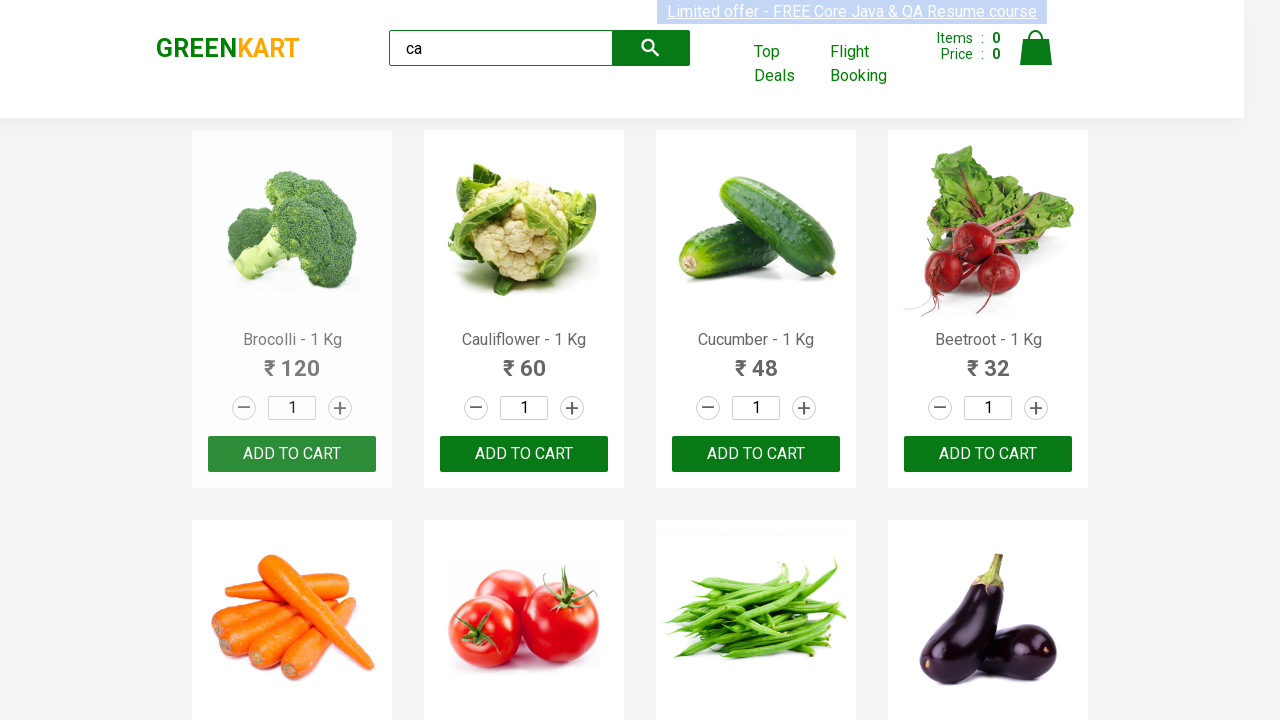

Waited for product list to update
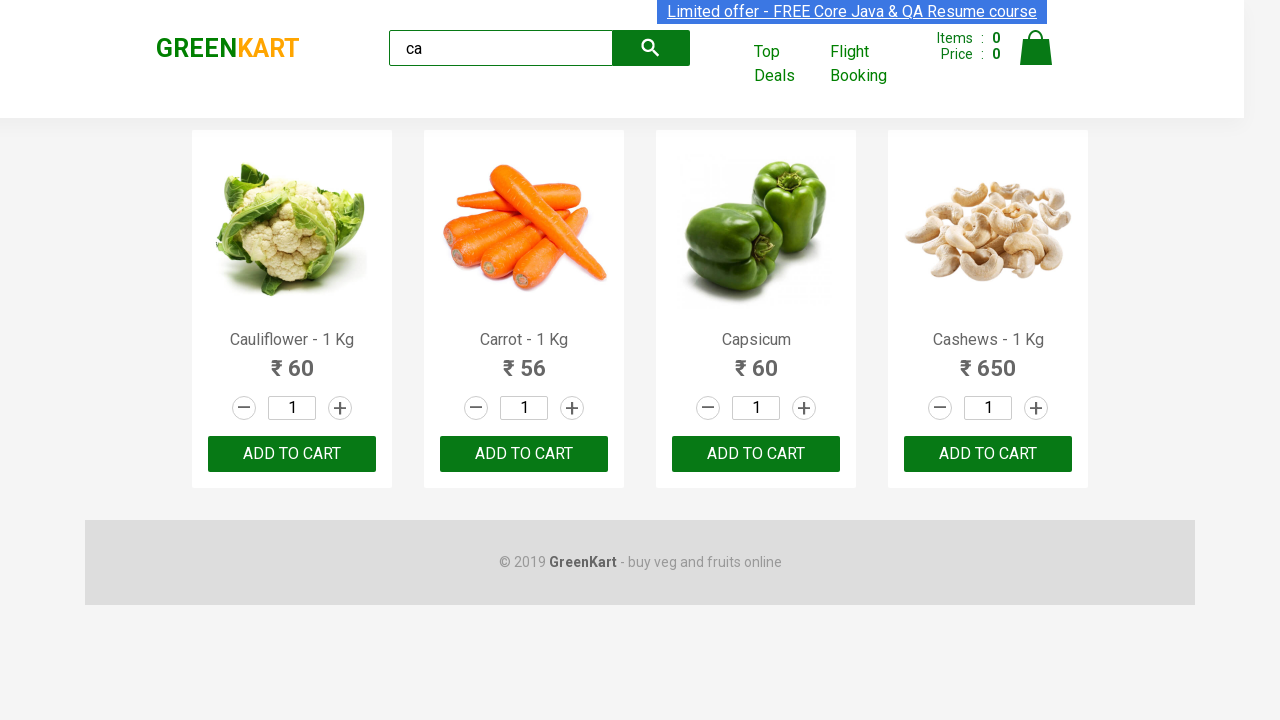

Added Carrot - 1 Kg to cart at (524, 454) on .products .product >> nth=1 >> button:has-text('ADD TO CART')
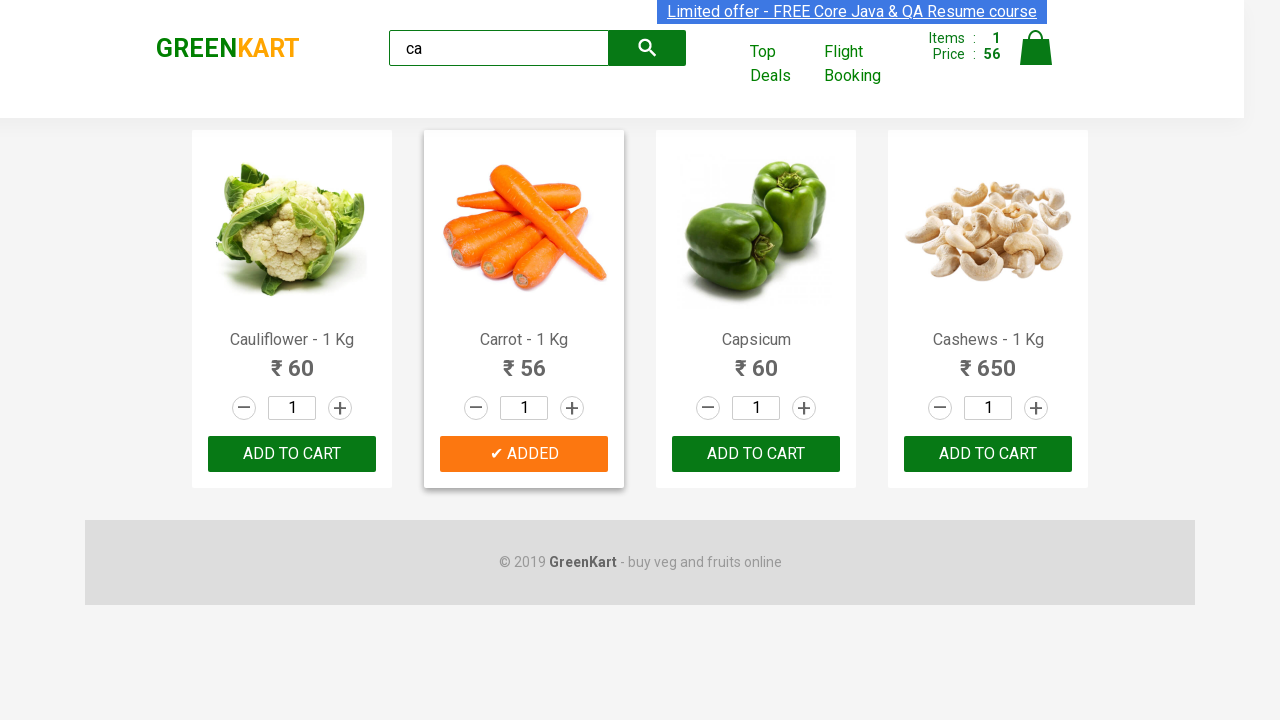

Added Capsicum to cart at (756, 454) on .products .product >> nth=2 >> button:has-text('ADD TO CART')
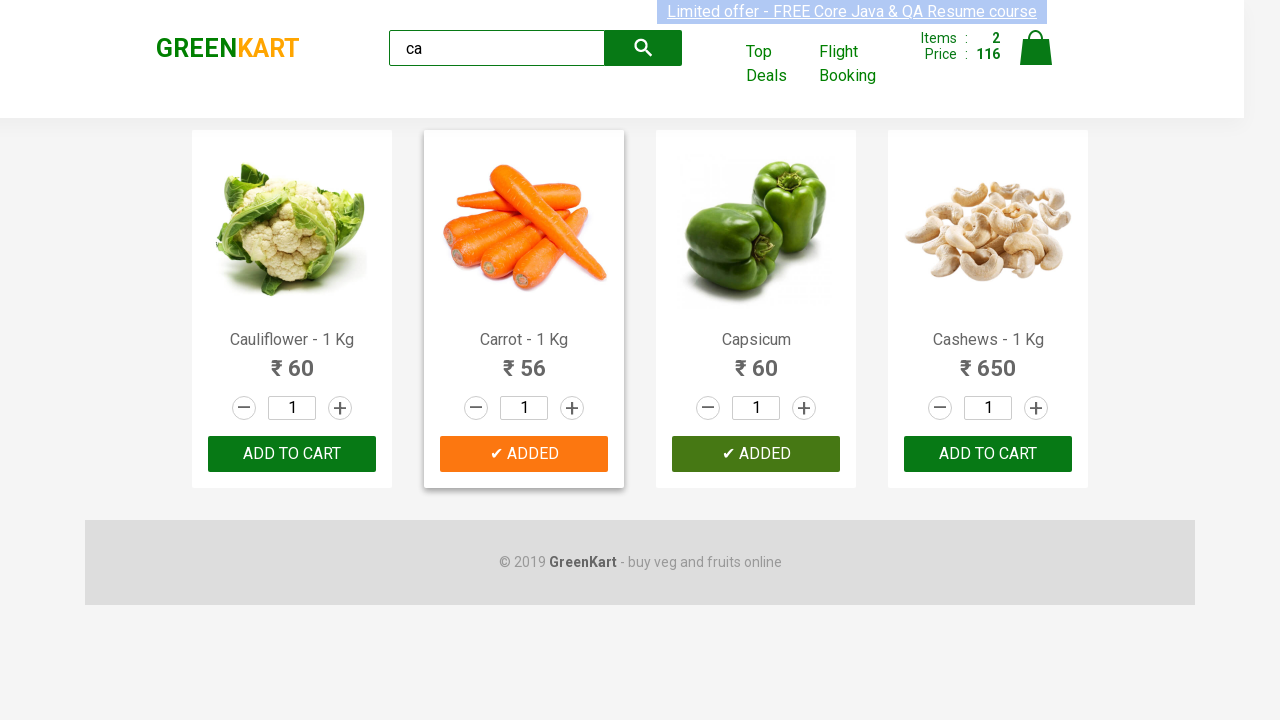

Opened shopping cart at (1036, 48) on .cart-icon > img
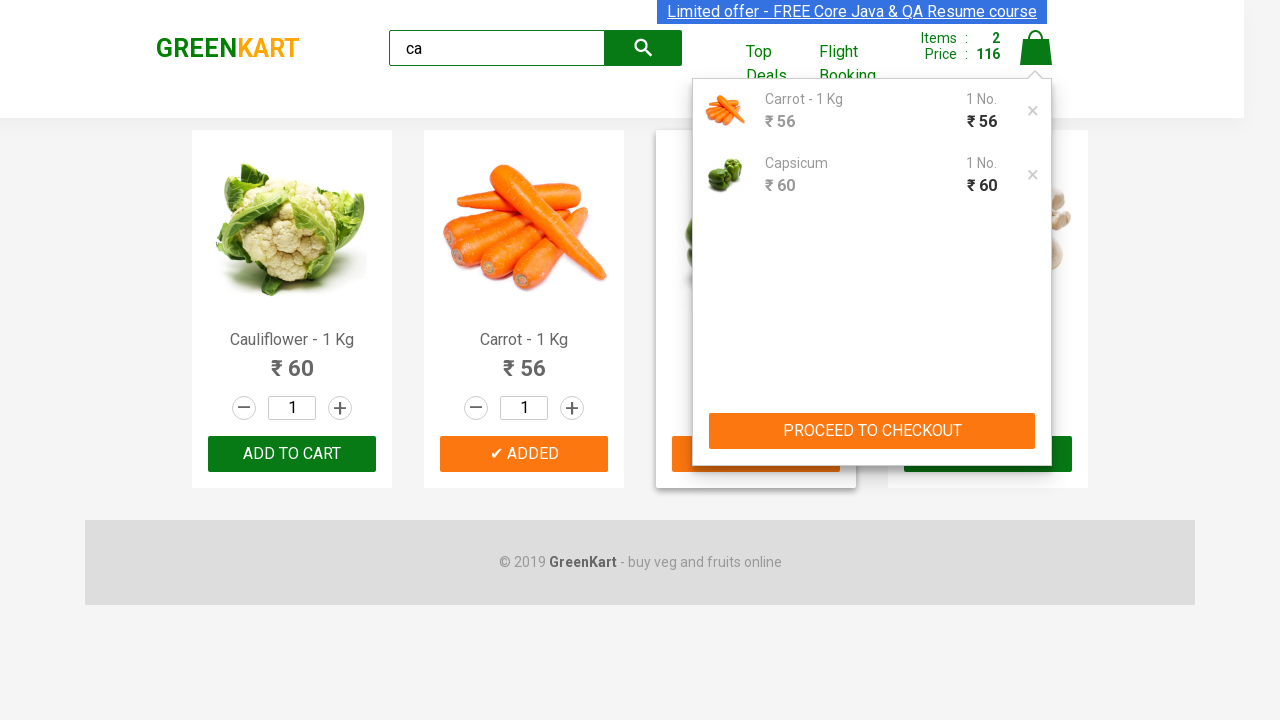

Clicked proceed to checkout button at (872, 431) on .action-block > button:has-text('PROCEED TO CHECKOUT')
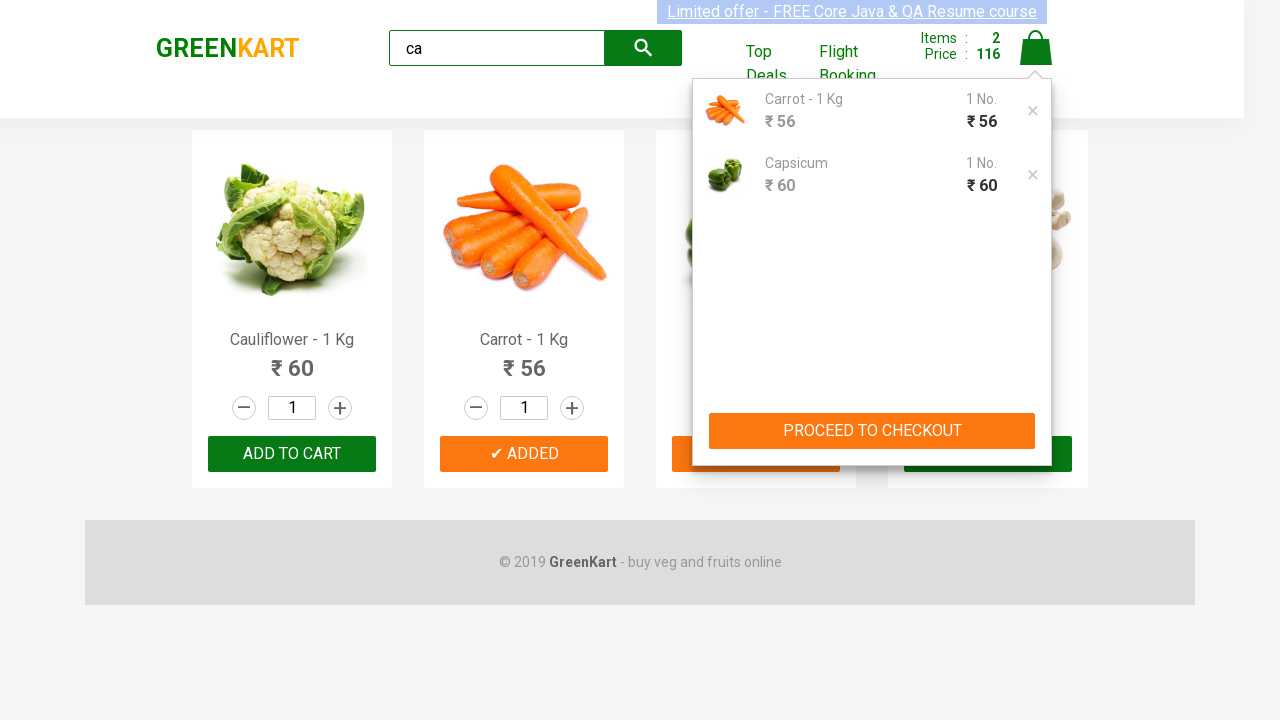

Clicked place order button at (1036, 491) on [style="text-align: right; width: 100%; margin-top: 20px; margin-right: 10px;"] 
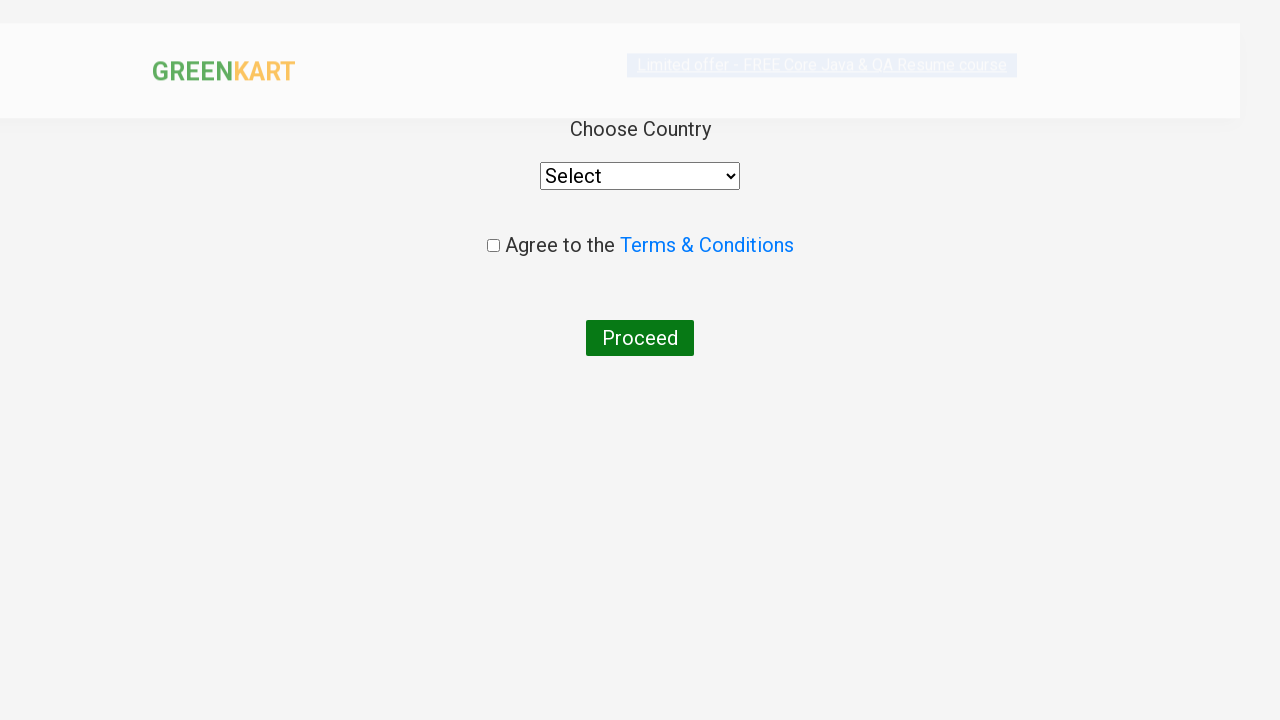

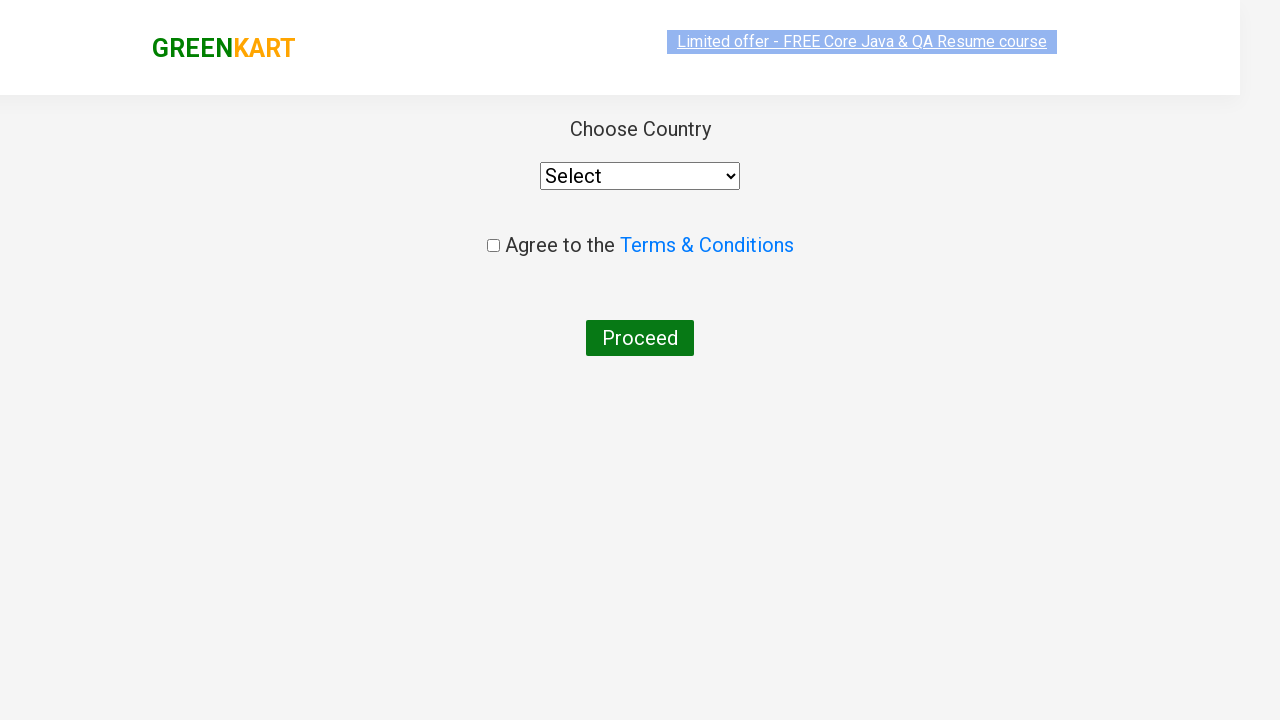